Tests adding products to cart on an e-commerce practice site by finding products named "Cucumber" and "Beetroot" and clicking their respective add-to-cart buttons.

Starting URL: https://rahulshettyacademy.com/seleniumPractise/#/

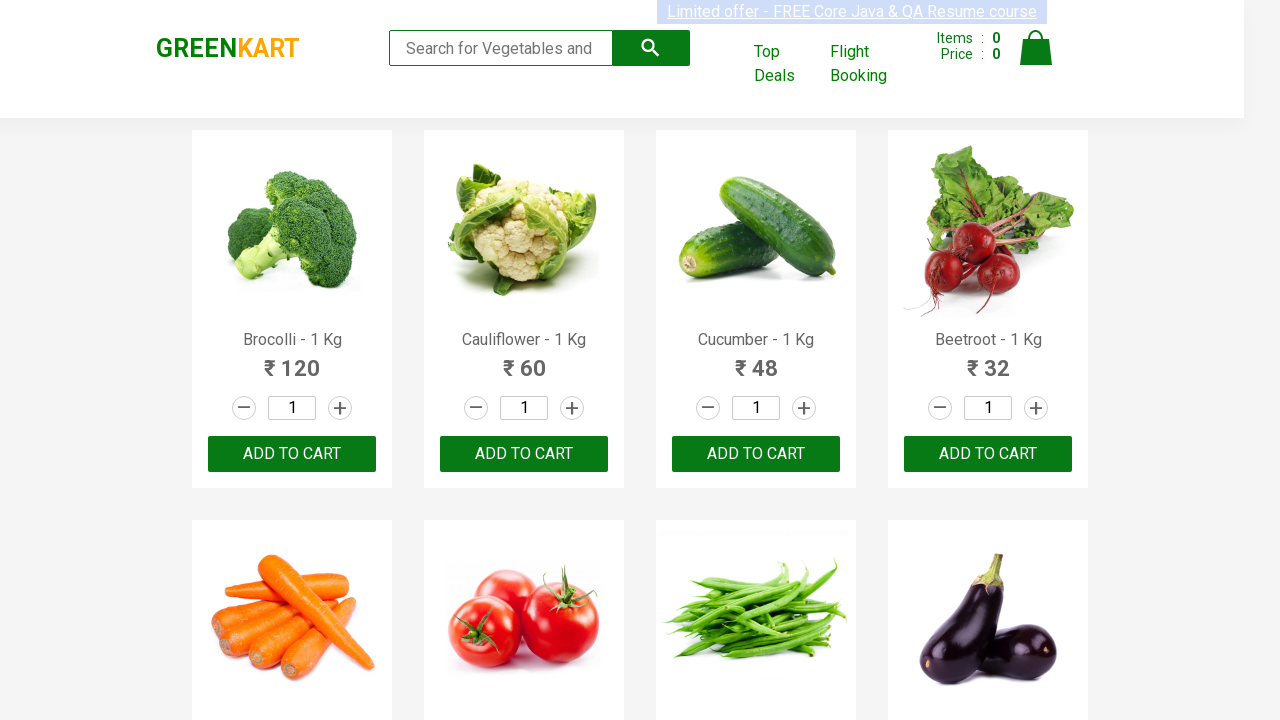

Navigated to e-commerce practice site
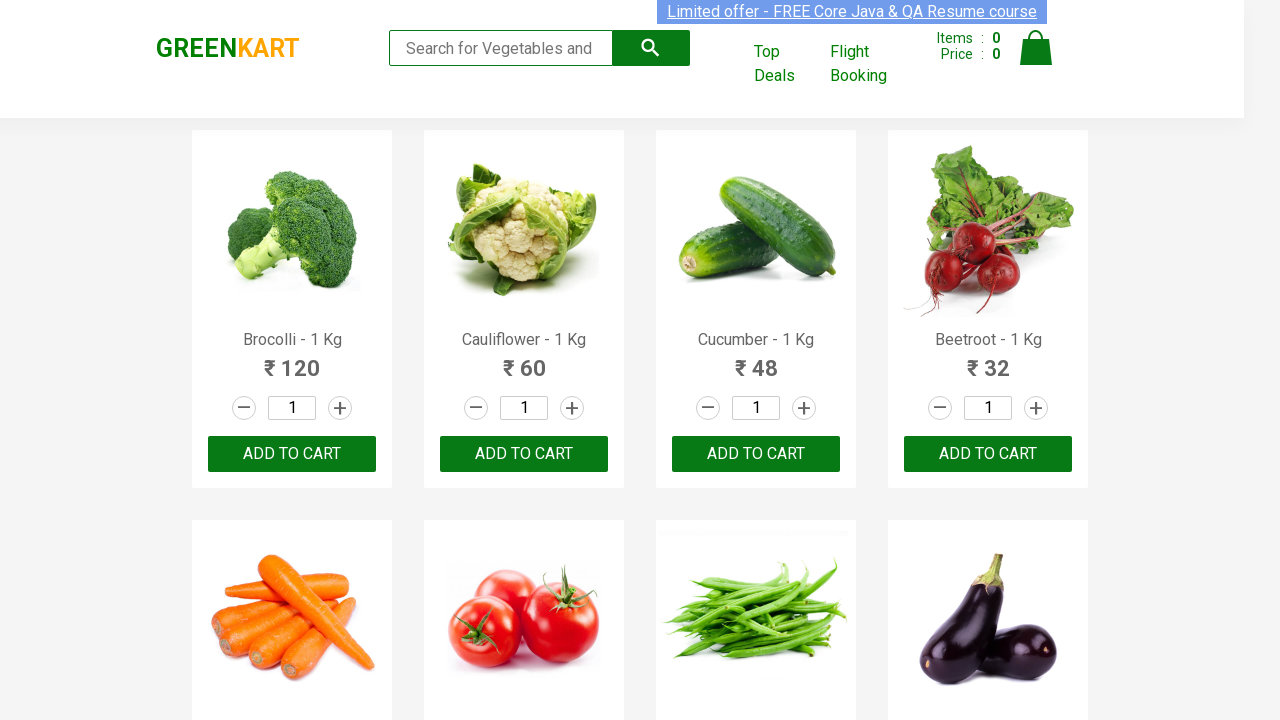

Products loaded on the page
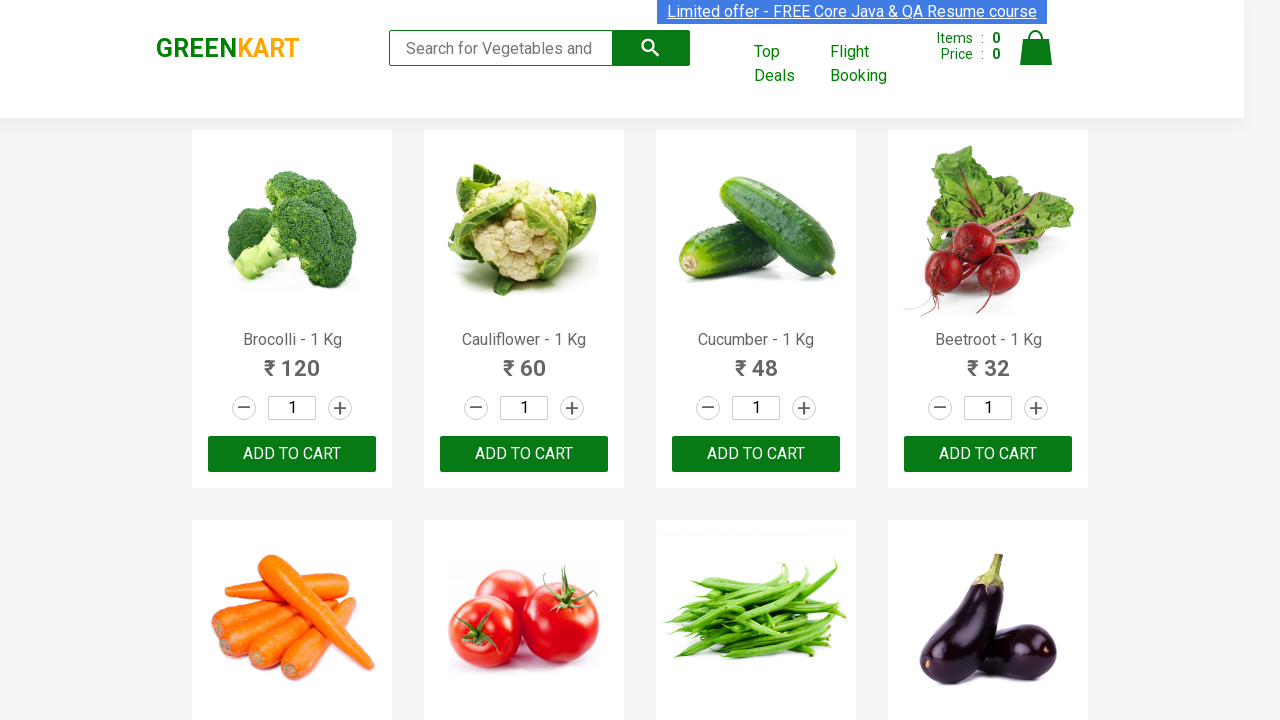

Retrieved all product name elements
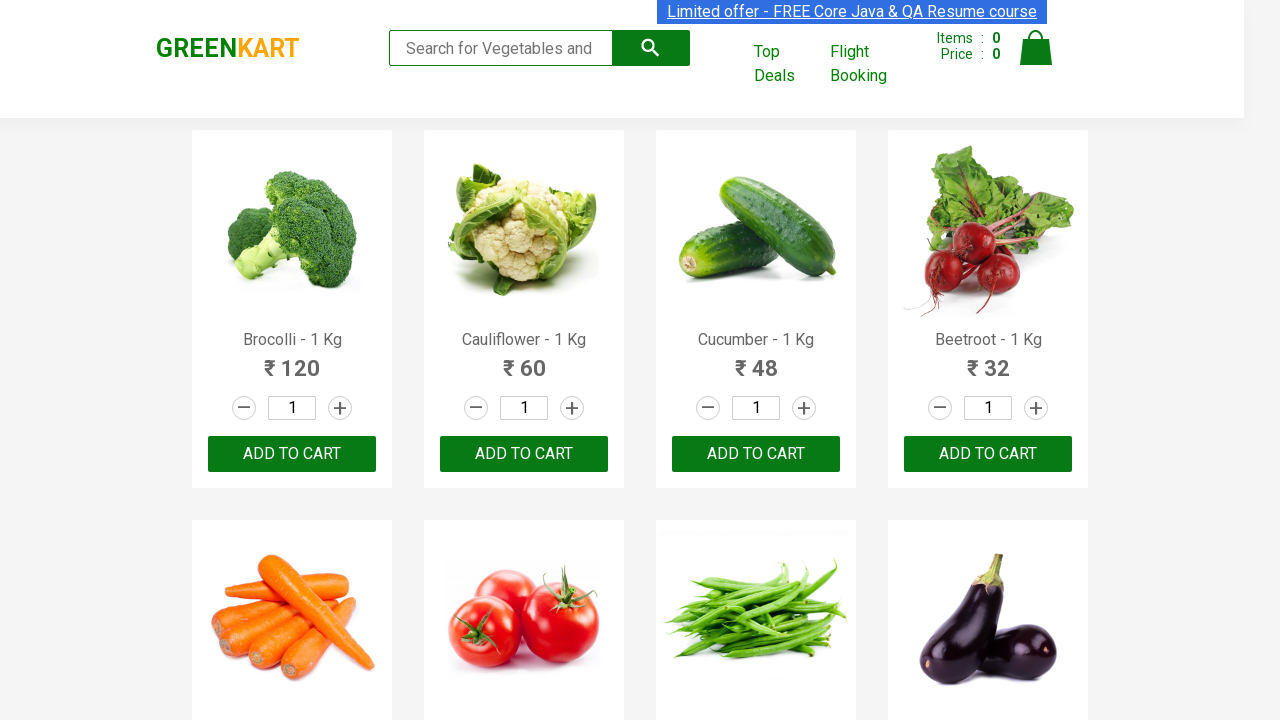

Clicked add-to-cart button for Cucumber product at (292, 454) on xpath=//div[@class='products']//div[contains(@class,'product')] >> nth=2 >> butt
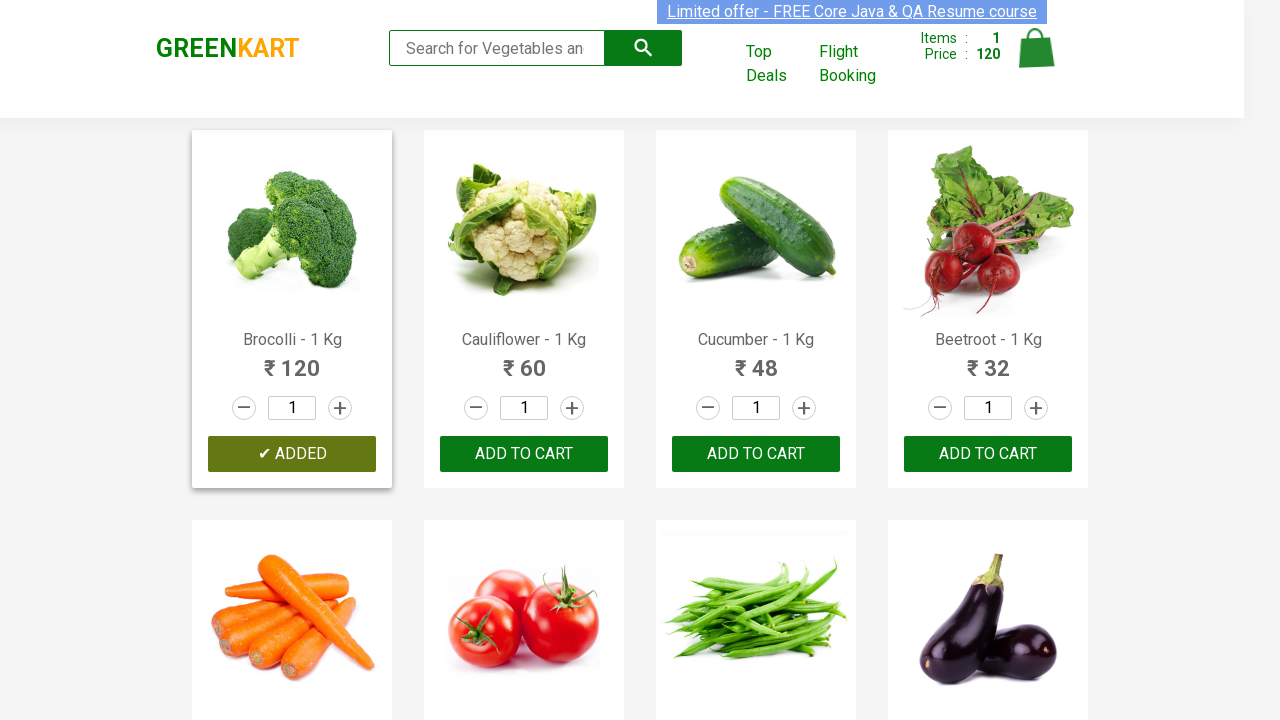

Clicked add-to-cart button for Beetroot product at (524, 454) on xpath=//div[@class='products']//div[contains(@class,'product')] >> nth=3 >> butt
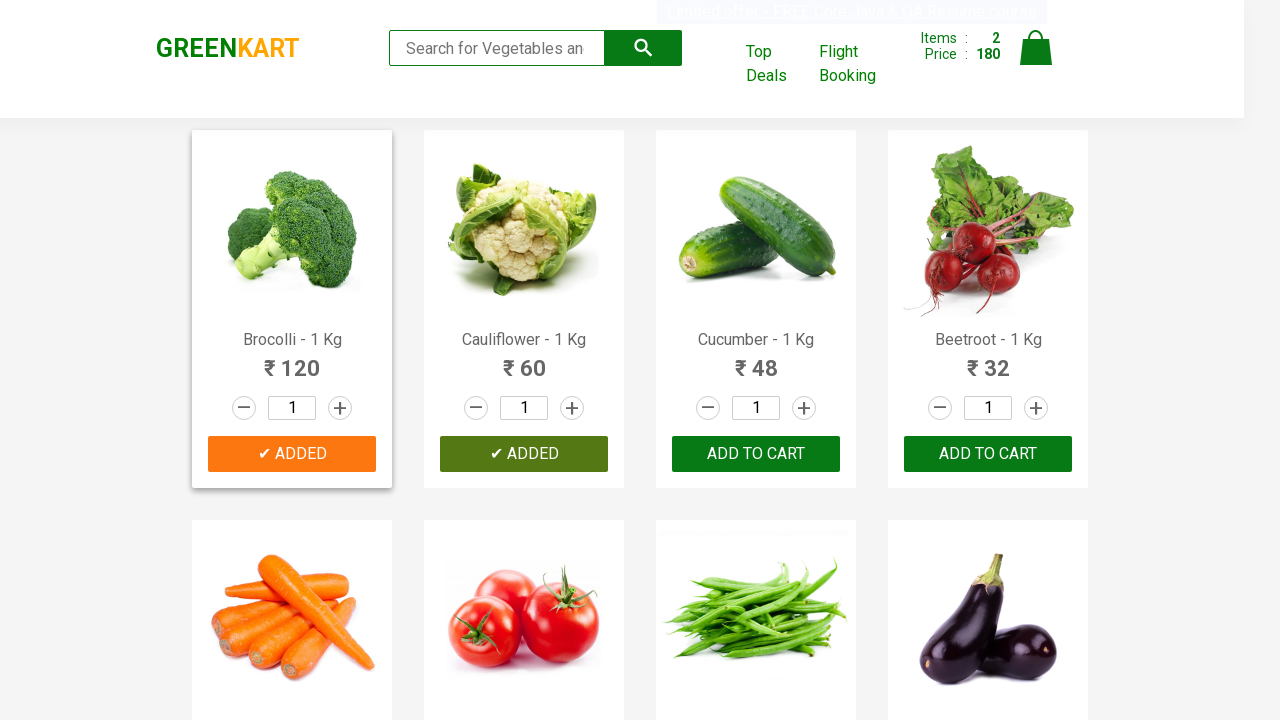

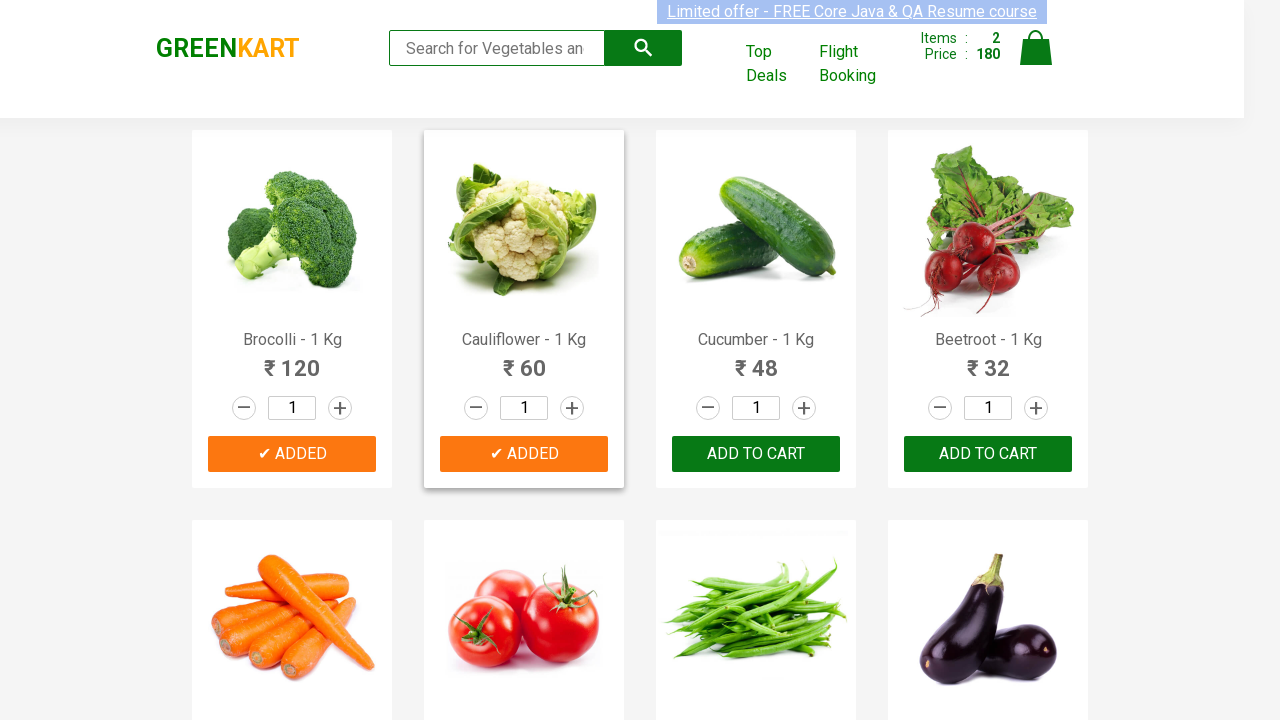